Submits a calculated answer to a Stepik lesson exercise and verifies the submission is correct

Starting URL: https://stepik.org/lesson/236895/step/1

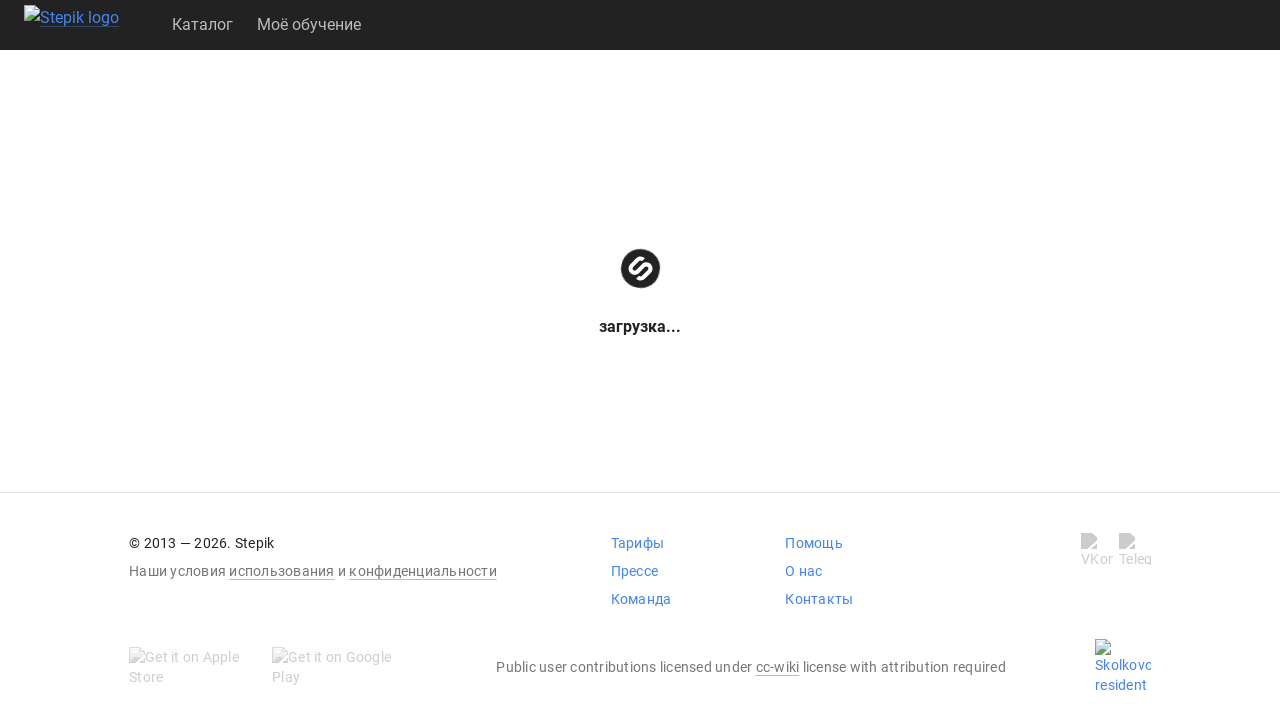

Waited 5 seconds for page to load
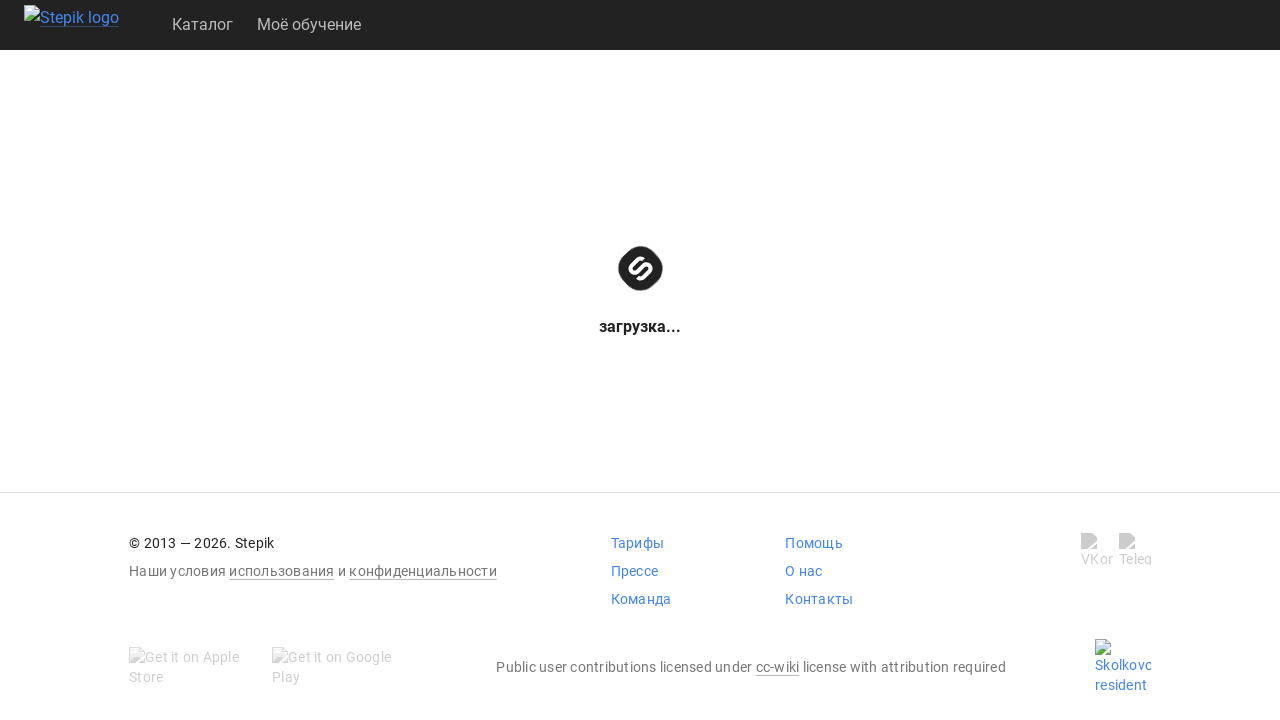

Filled textarea with calculated answer: 21.295390167564815 on textarea
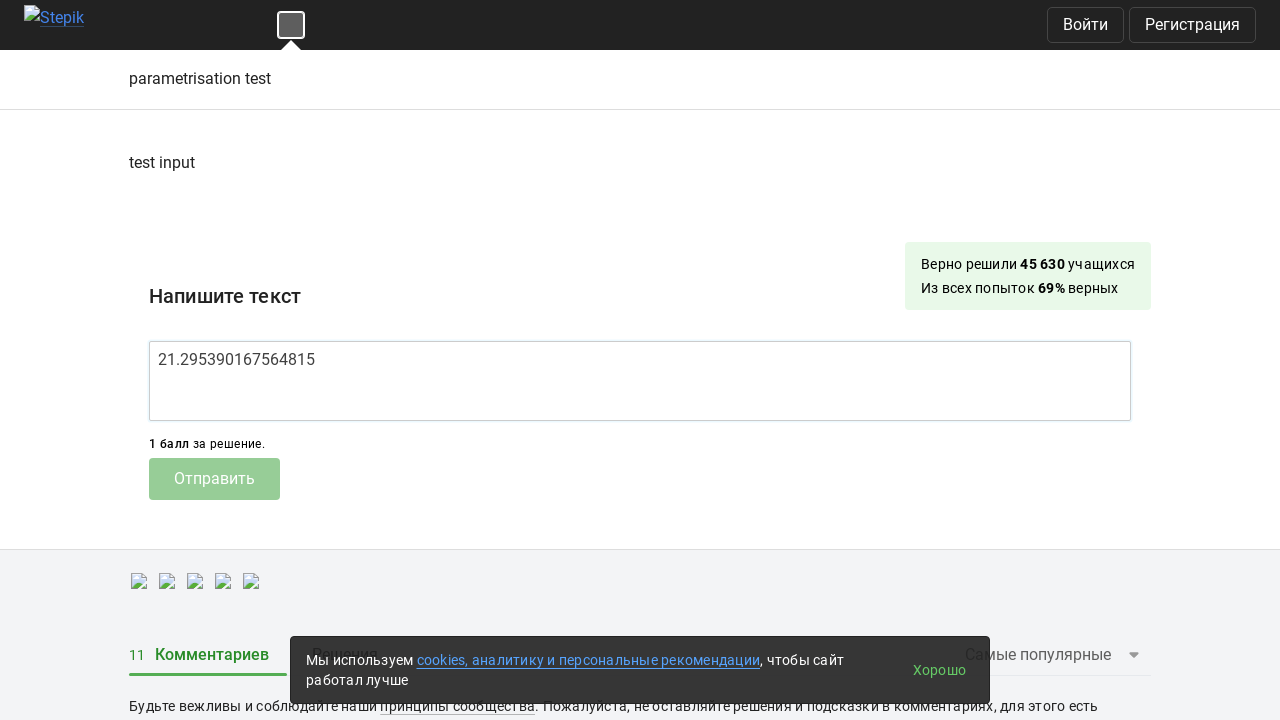

Waited 3 seconds before submission
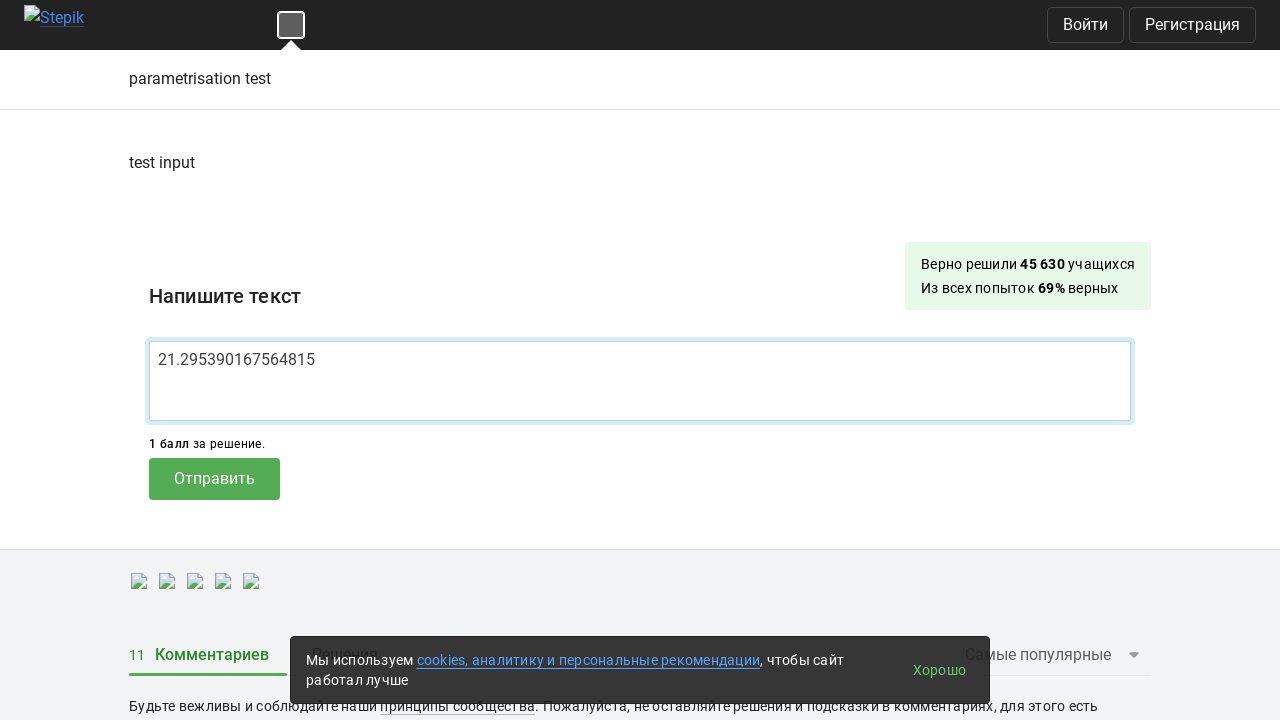

Clicked submit button to submit answer at (214, 479) on .submit-submission
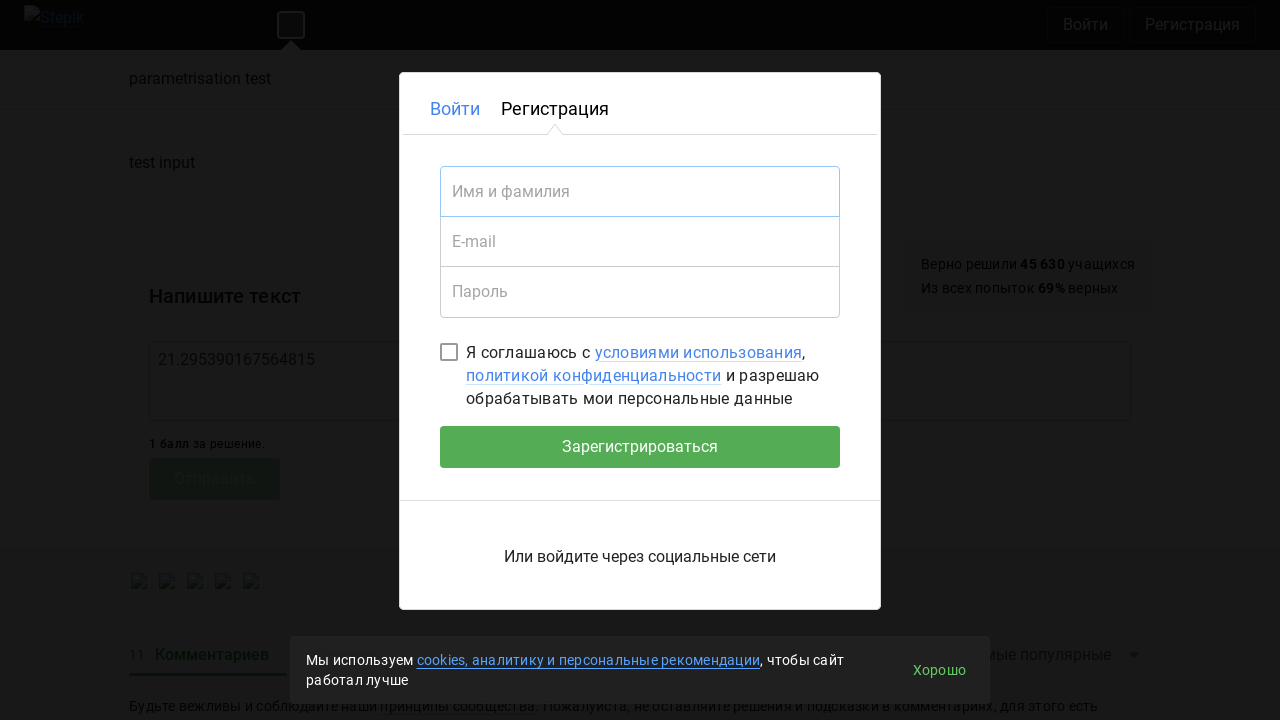

Confirmation message appeared on page
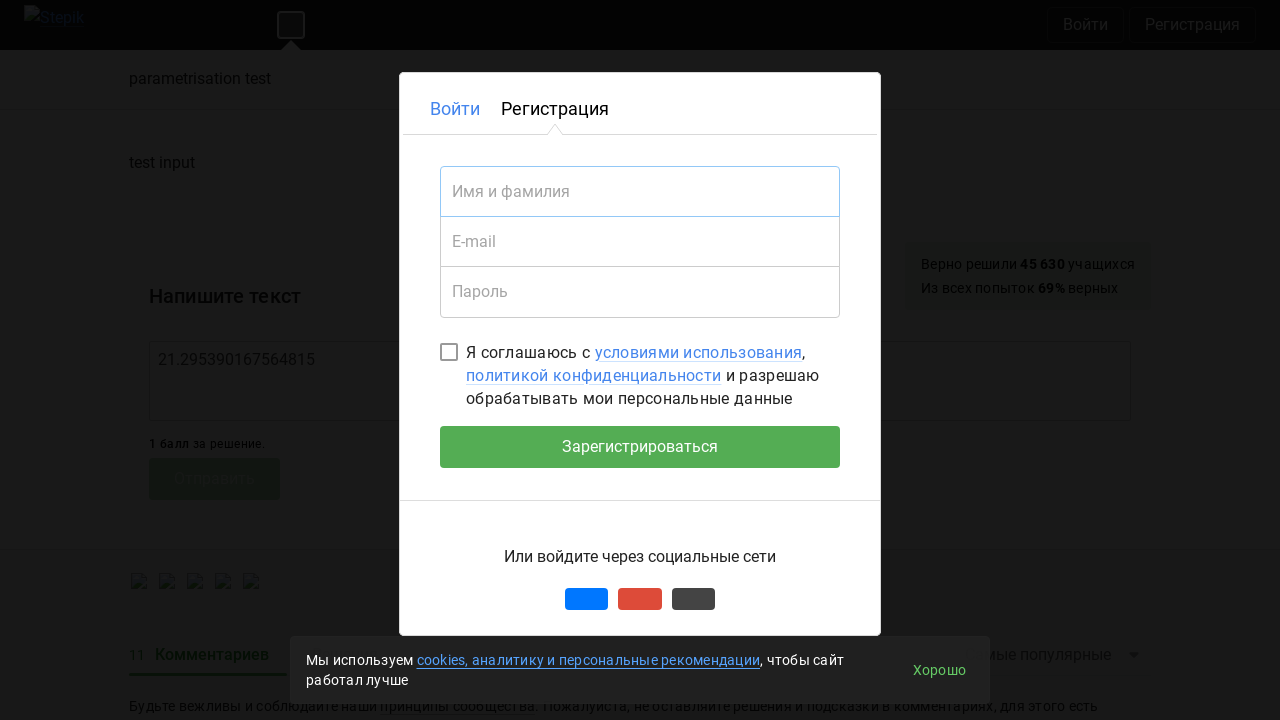

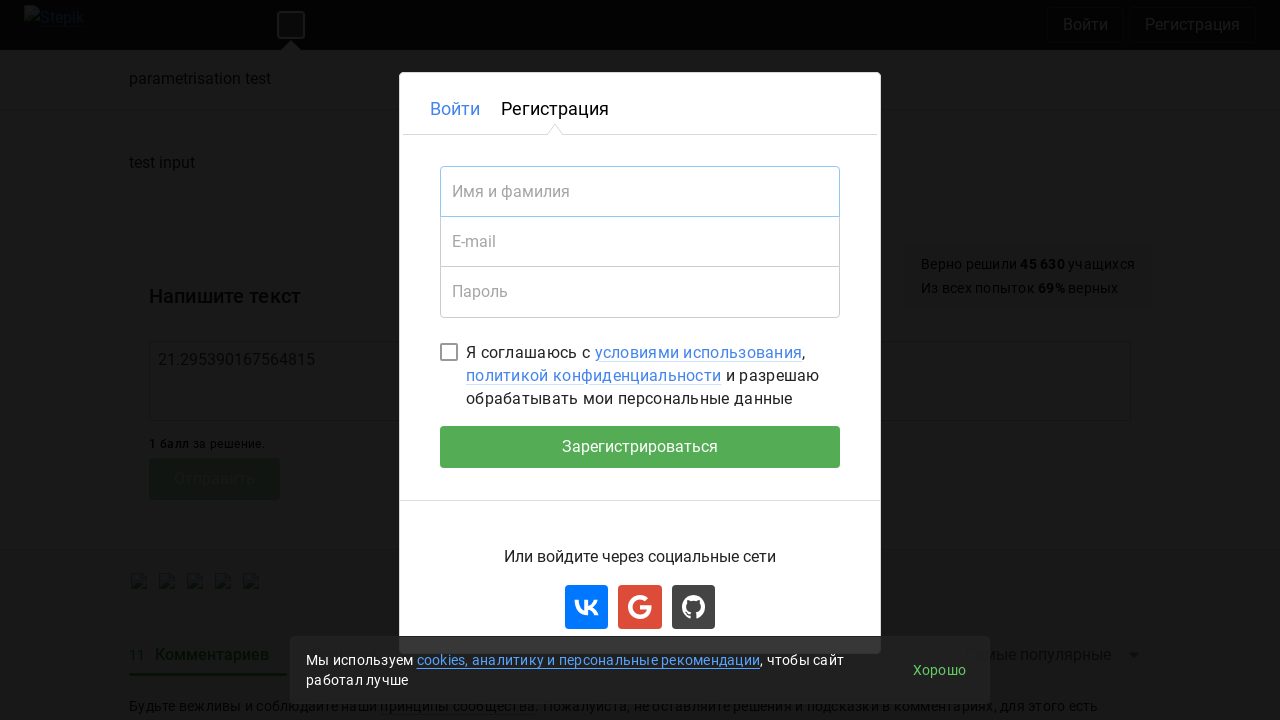